Tests negative test case by submitting a rental form without filling any fields, then verifying the page displays validation errors or error messages.

Starting URL: https://www.mycontactform.com/samples/rental.php

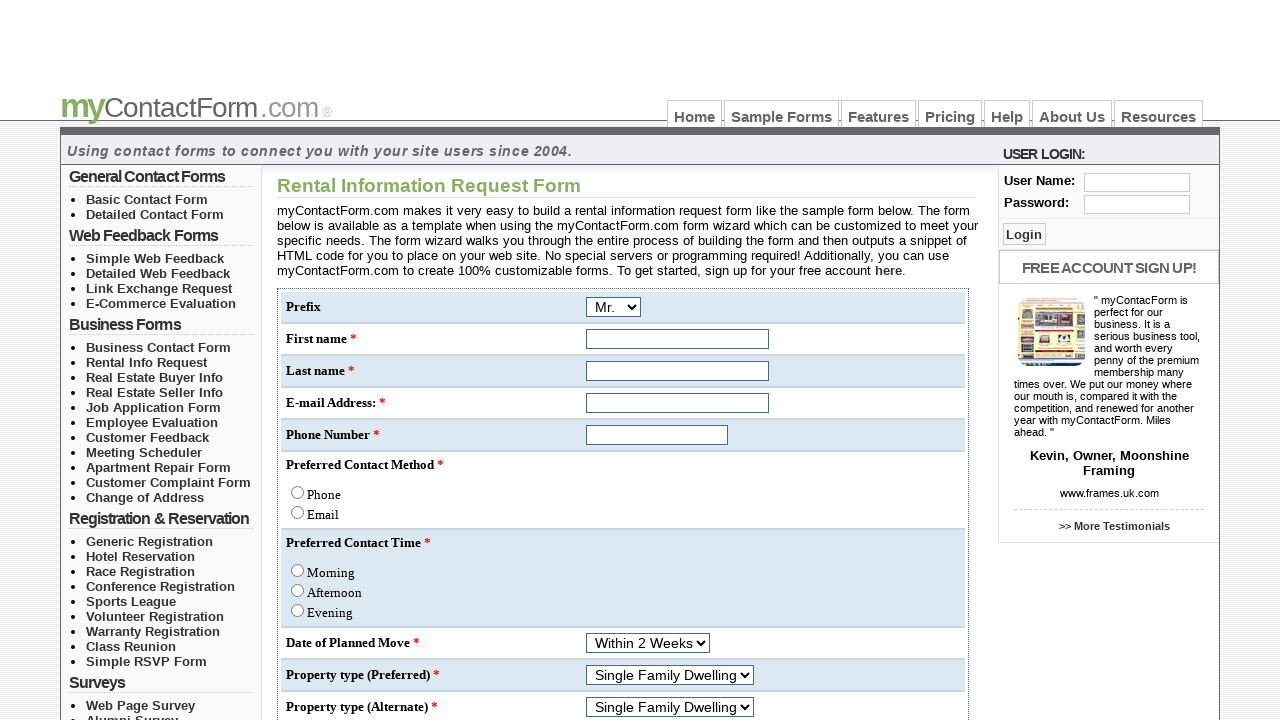

Clicked submit button without filling any form fields at (319, 636) on input[name='submit']
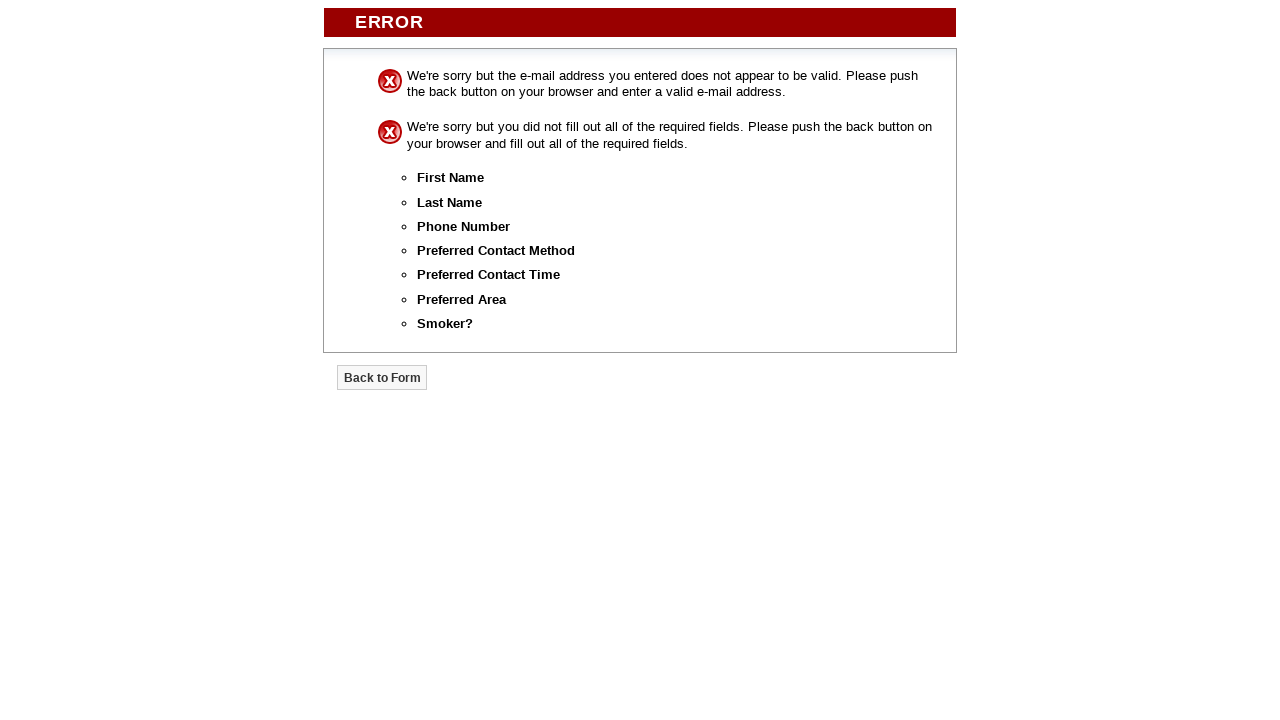

Waited 2 seconds for page to respond to form submission
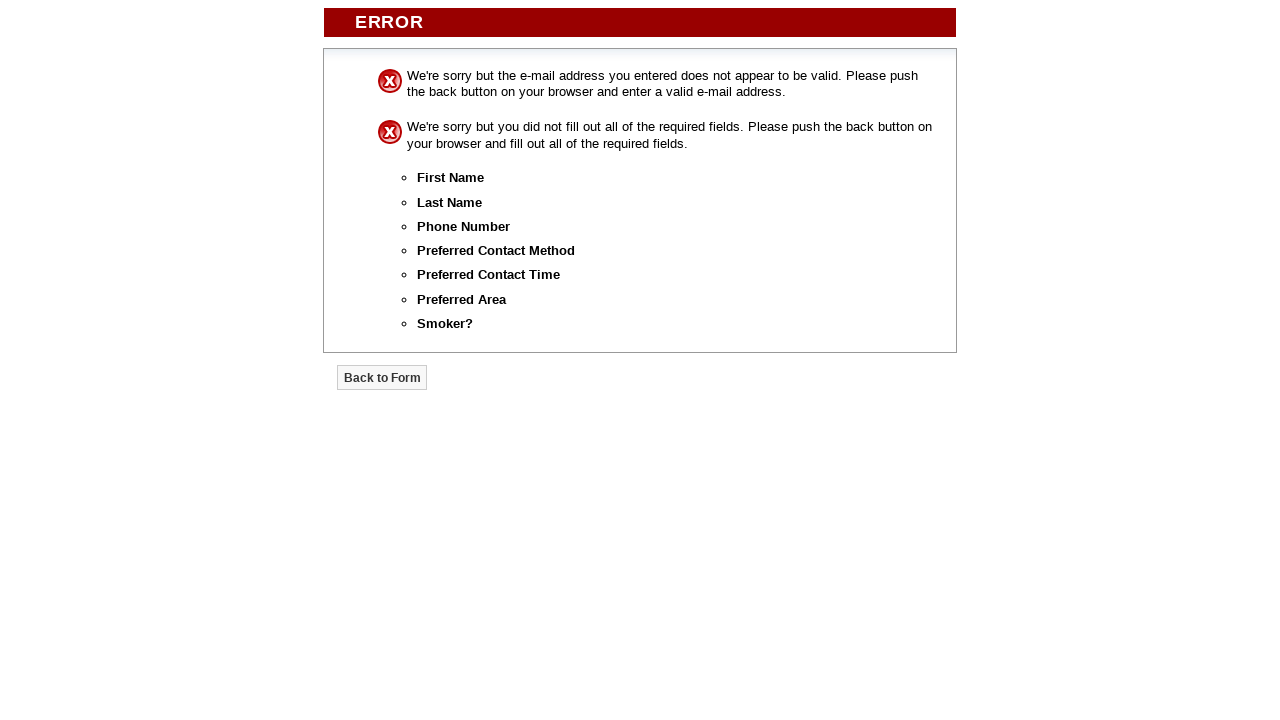

Page body loaded and validation response is displayed
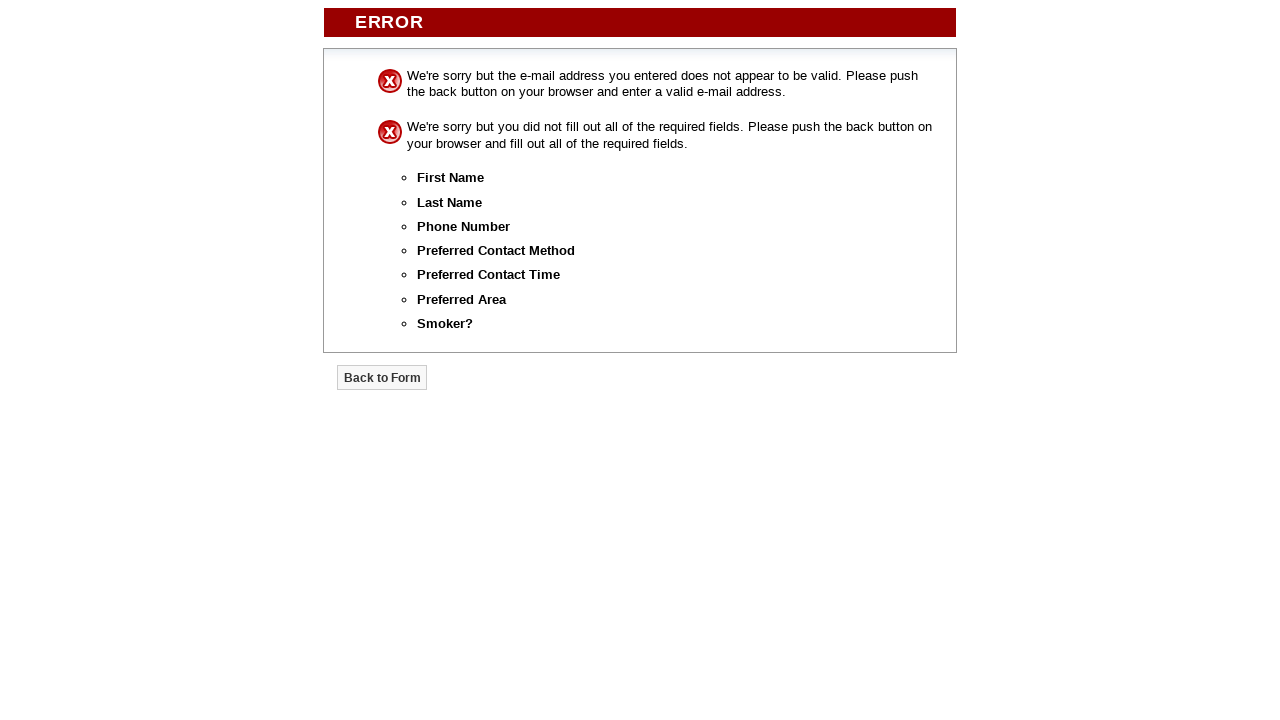

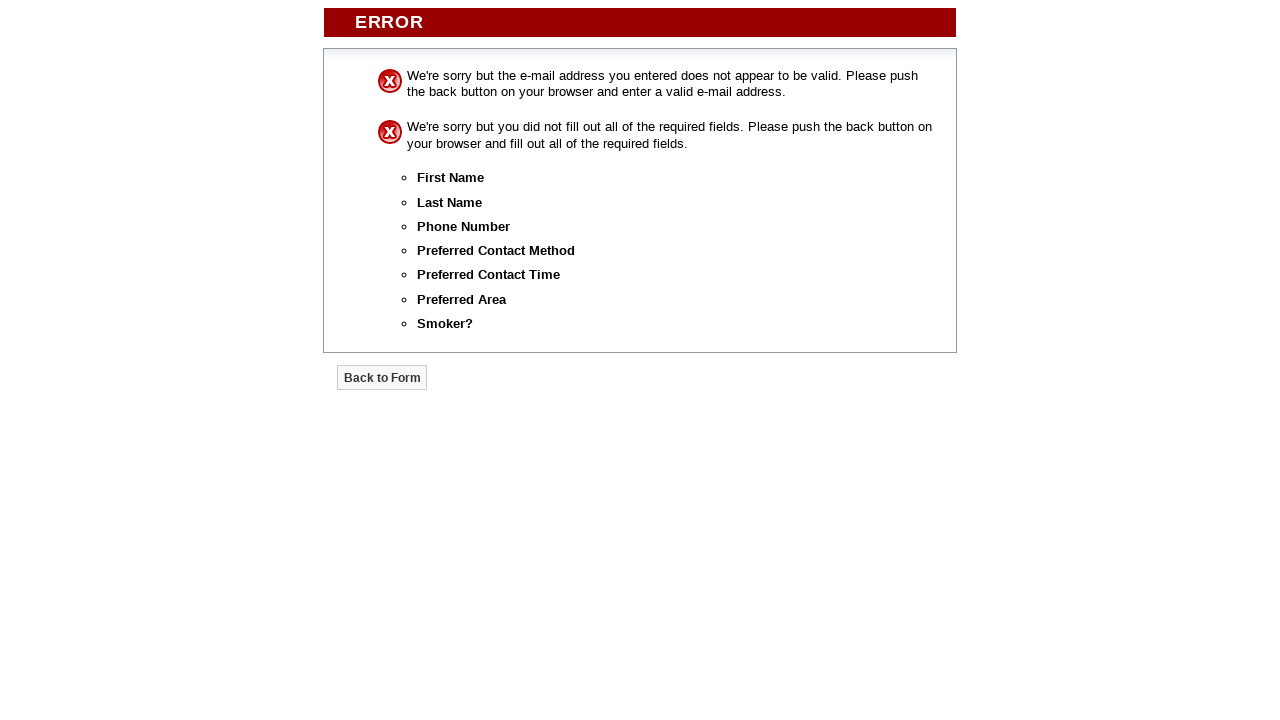